Clears all cookies as a cleanup step

Starting URL: https://rahulshettyacademy.com/AutomationPractice/

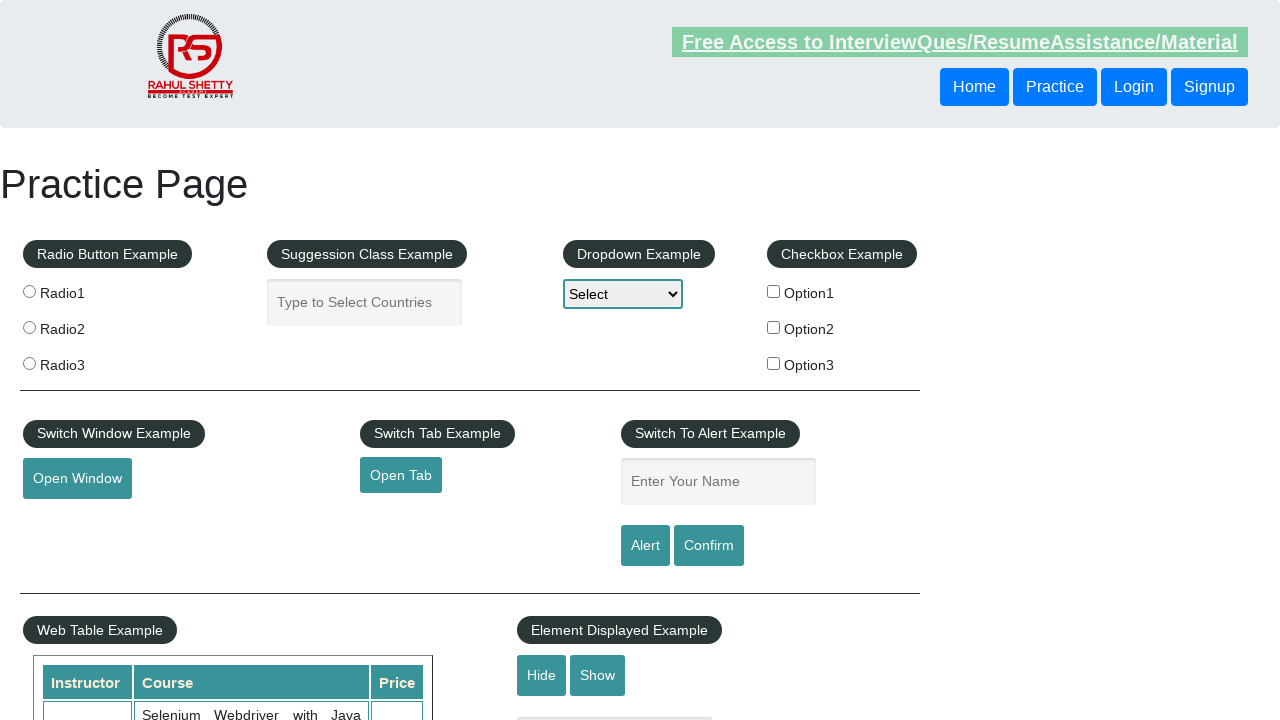

Cleared all cookies as cleanup step
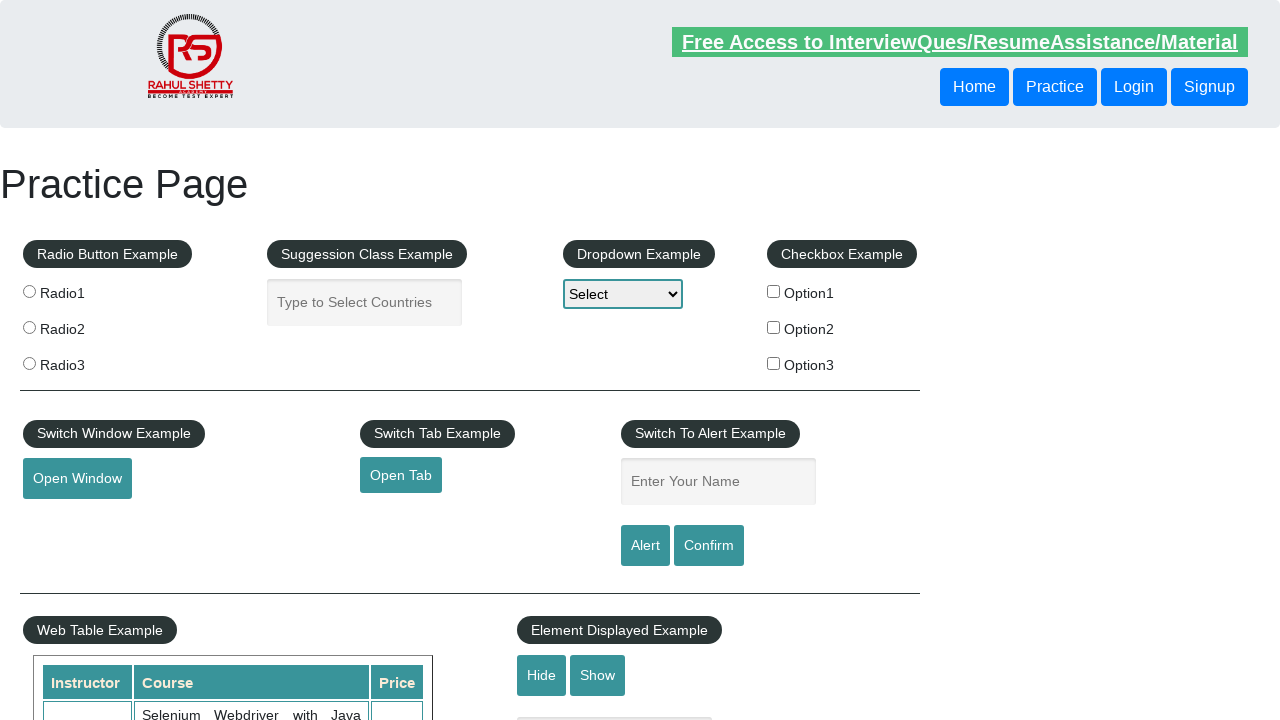

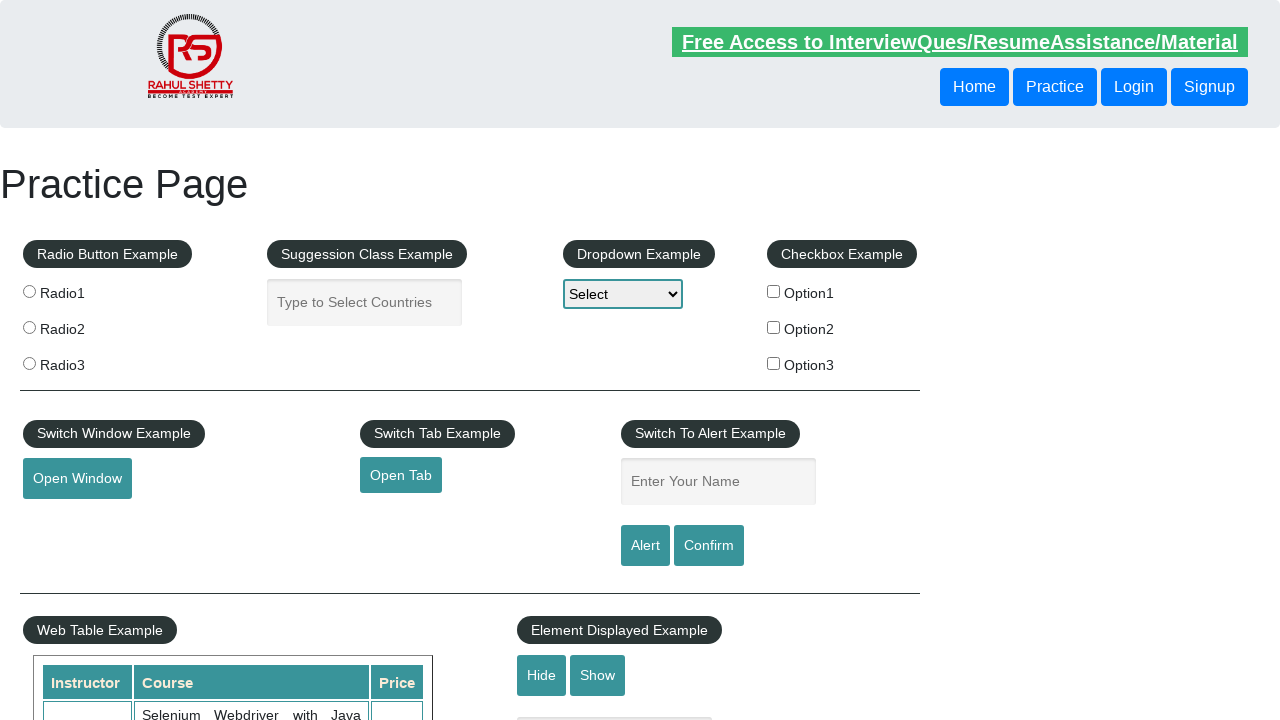